Tests that the currently applied filter link is highlighted with the selected class

Starting URL: https://demo.playwright.dev/todomvc

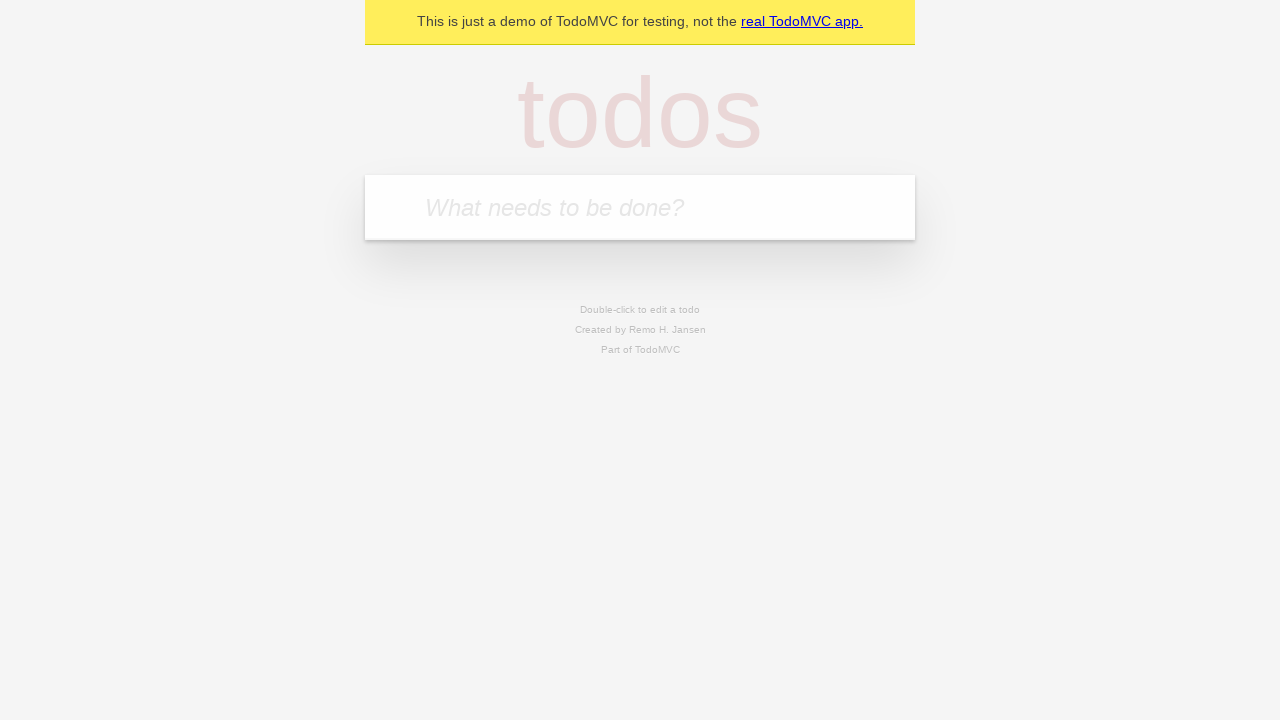

Filled todo input with 'buy some cheese' on internal:attr=[placeholder="What needs to be done?"i]
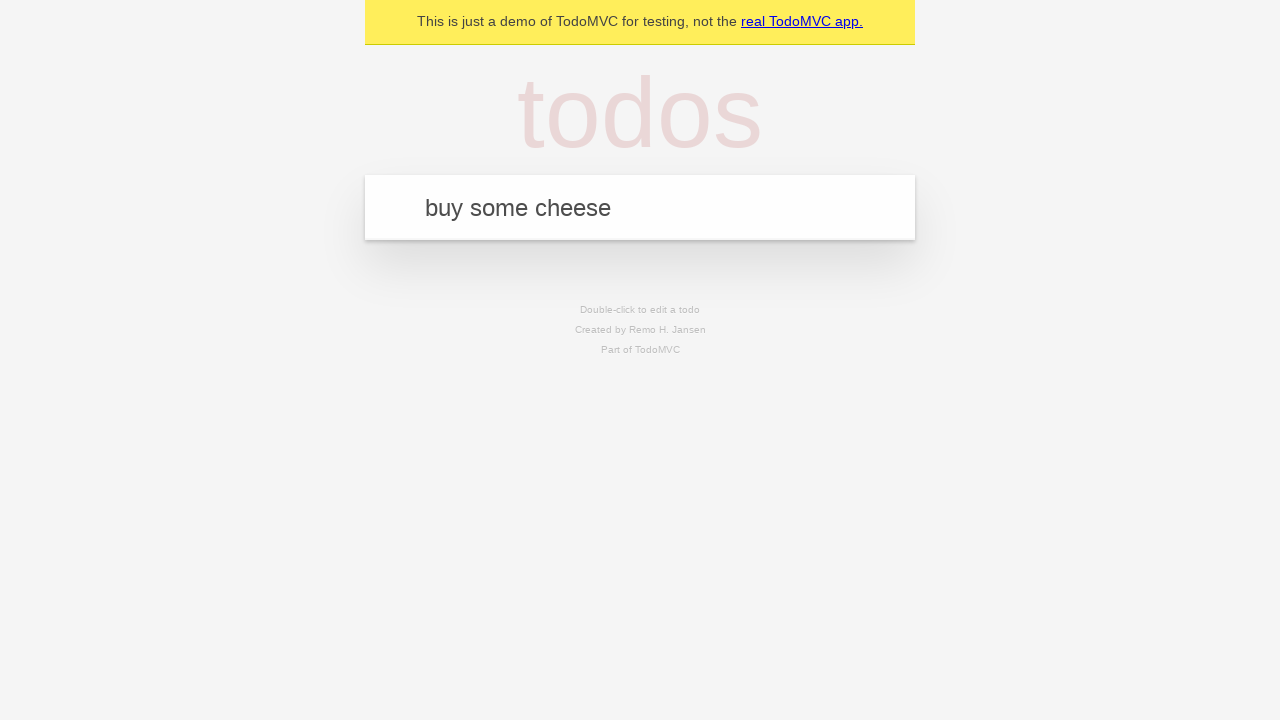

Pressed Enter to add first todo on internal:attr=[placeholder="What needs to be done?"i]
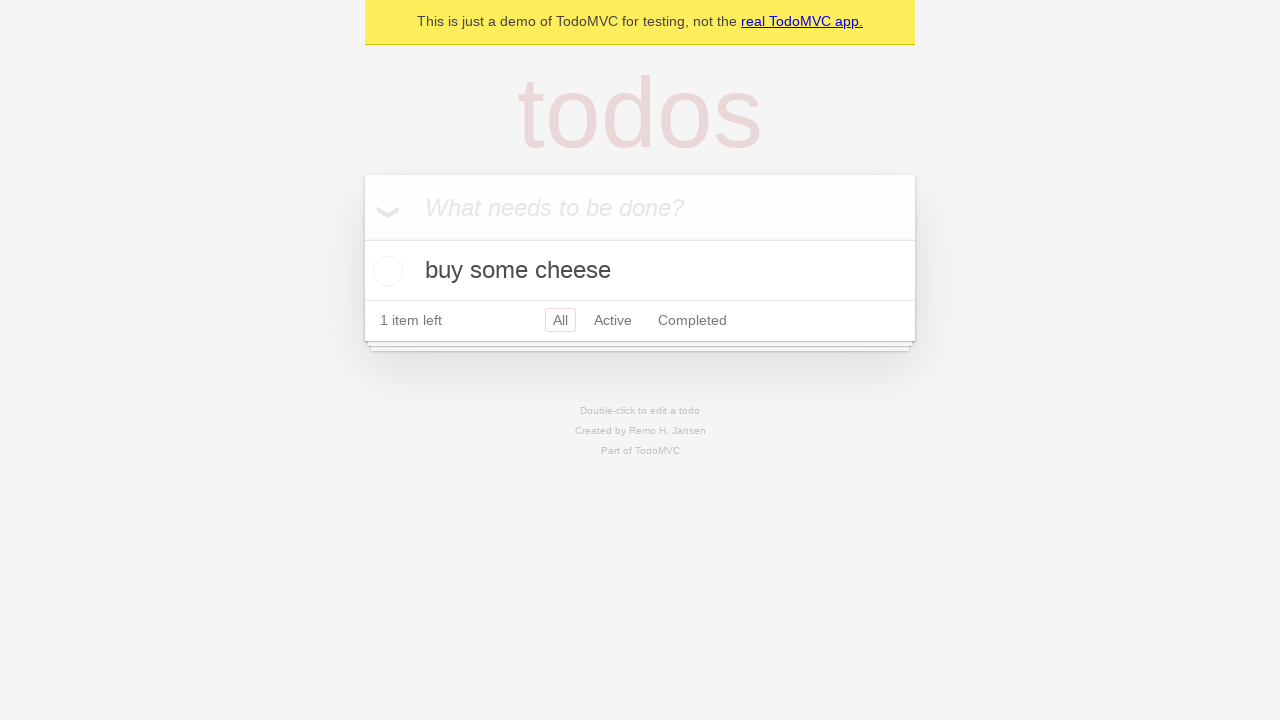

Filled todo input with 'feed the cat' on internal:attr=[placeholder="What needs to be done?"i]
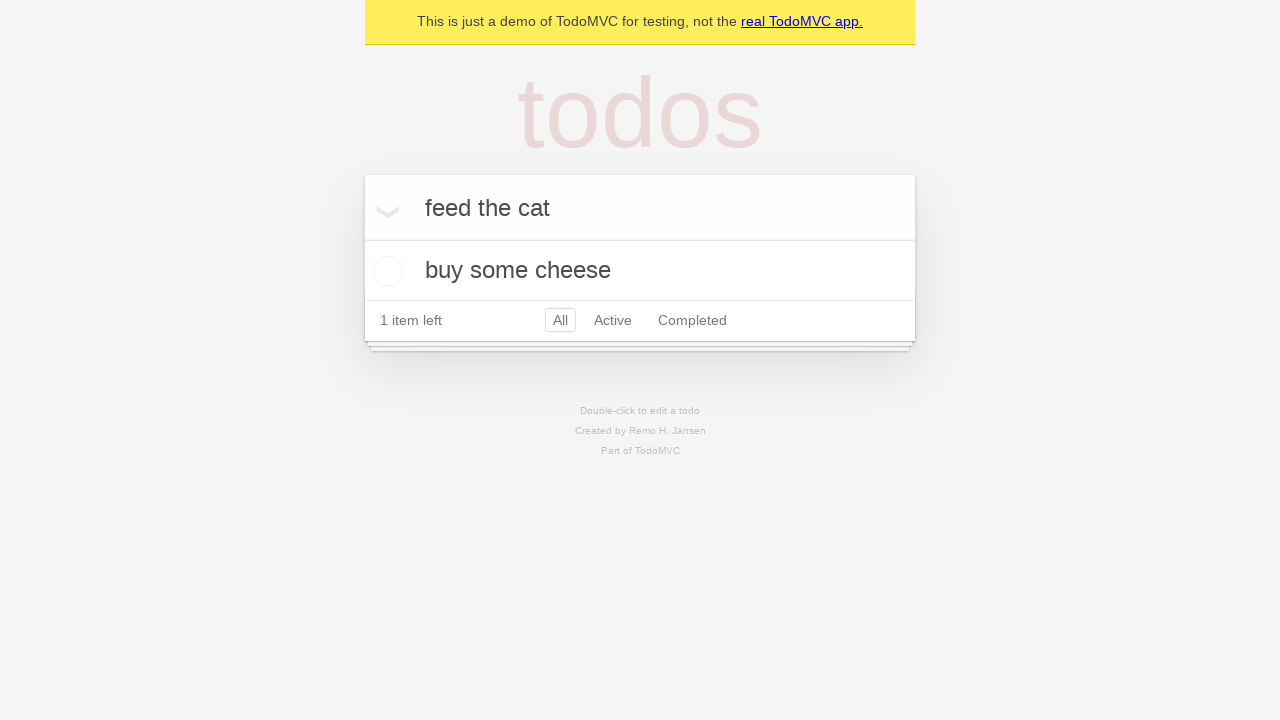

Pressed Enter to add second todo on internal:attr=[placeholder="What needs to be done?"i]
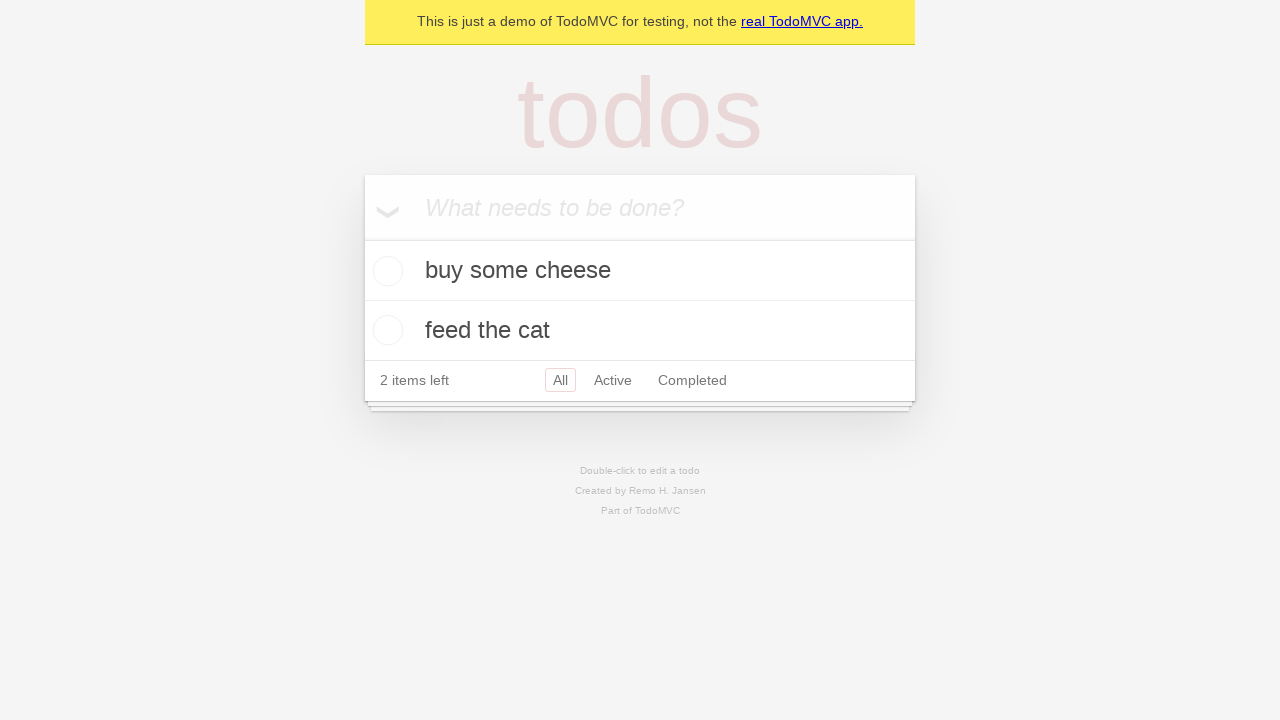

Filled todo input with 'book a doctors appointment' on internal:attr=[placeholder="What needs to be done?"i]
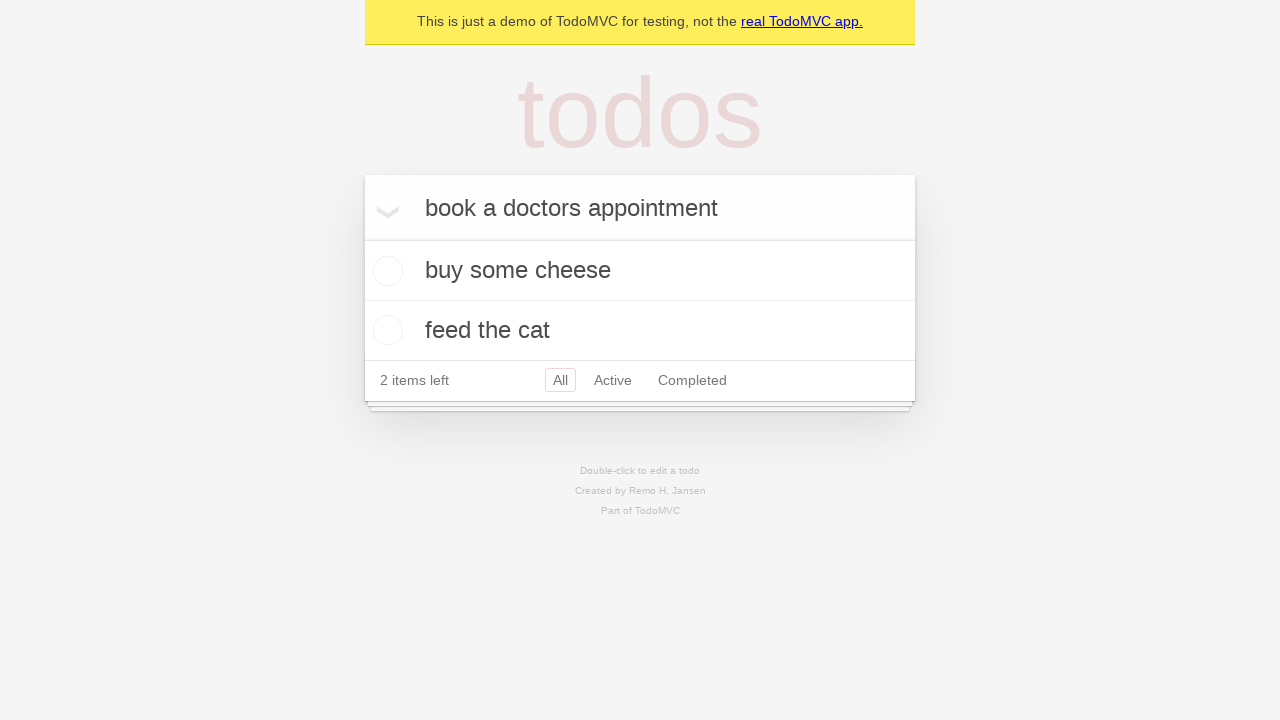

Pressed Enter to add third todo on internal:attr=[placeholder="What needs to be done?"i]
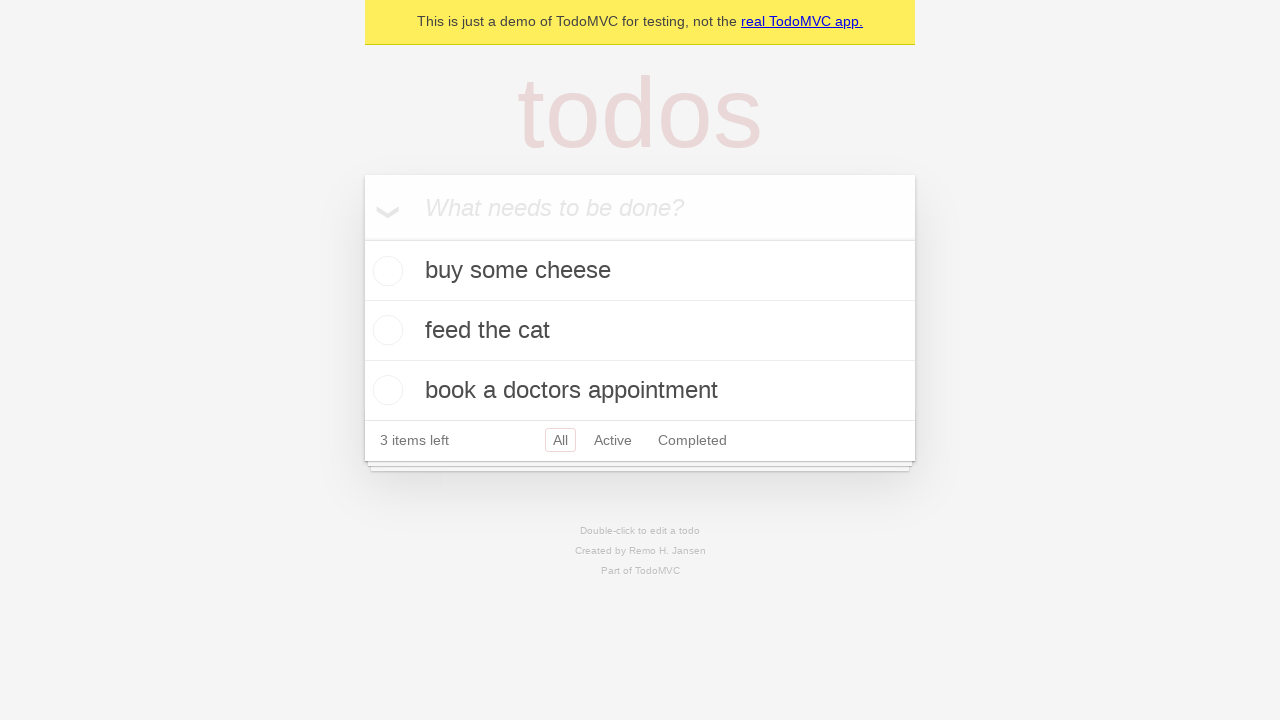

Clicked Active filter link at (613, 440) on internal:role=link[name="Active"i]
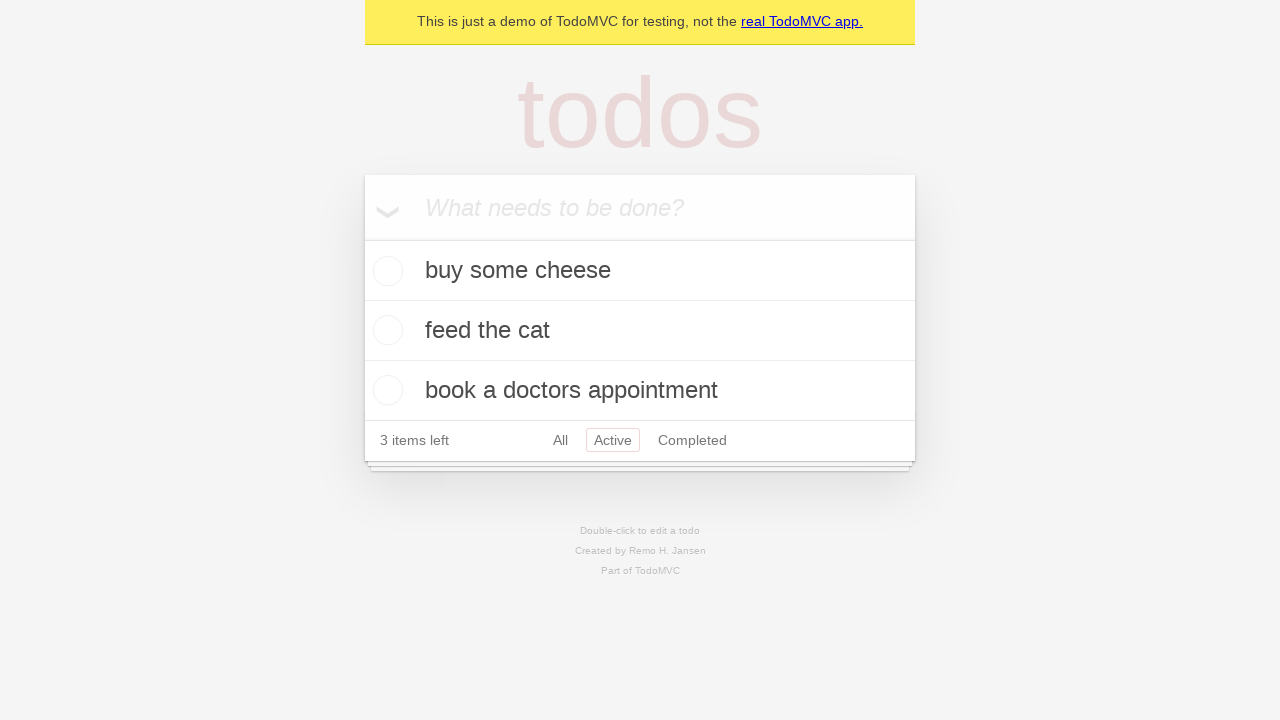

Clicked Completed filter link to verify it highlights as currently applied filter at (692, 440) on internal:role=link[name="Completed"i]
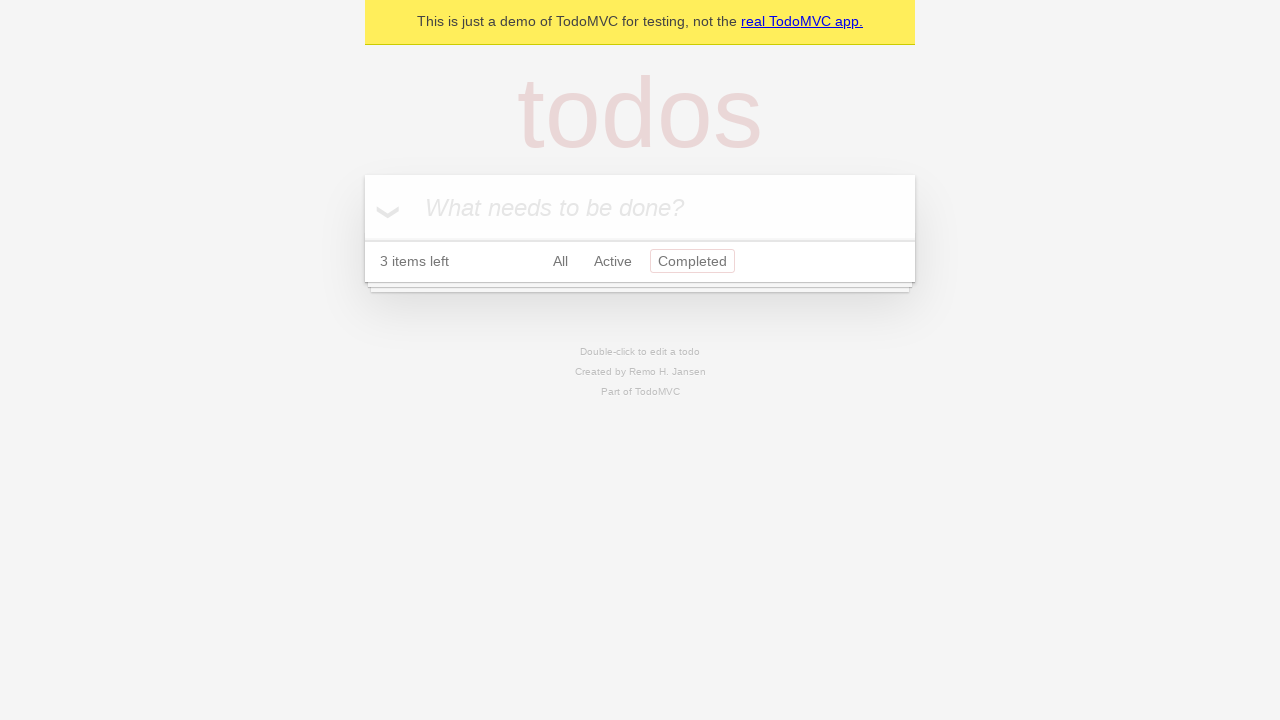

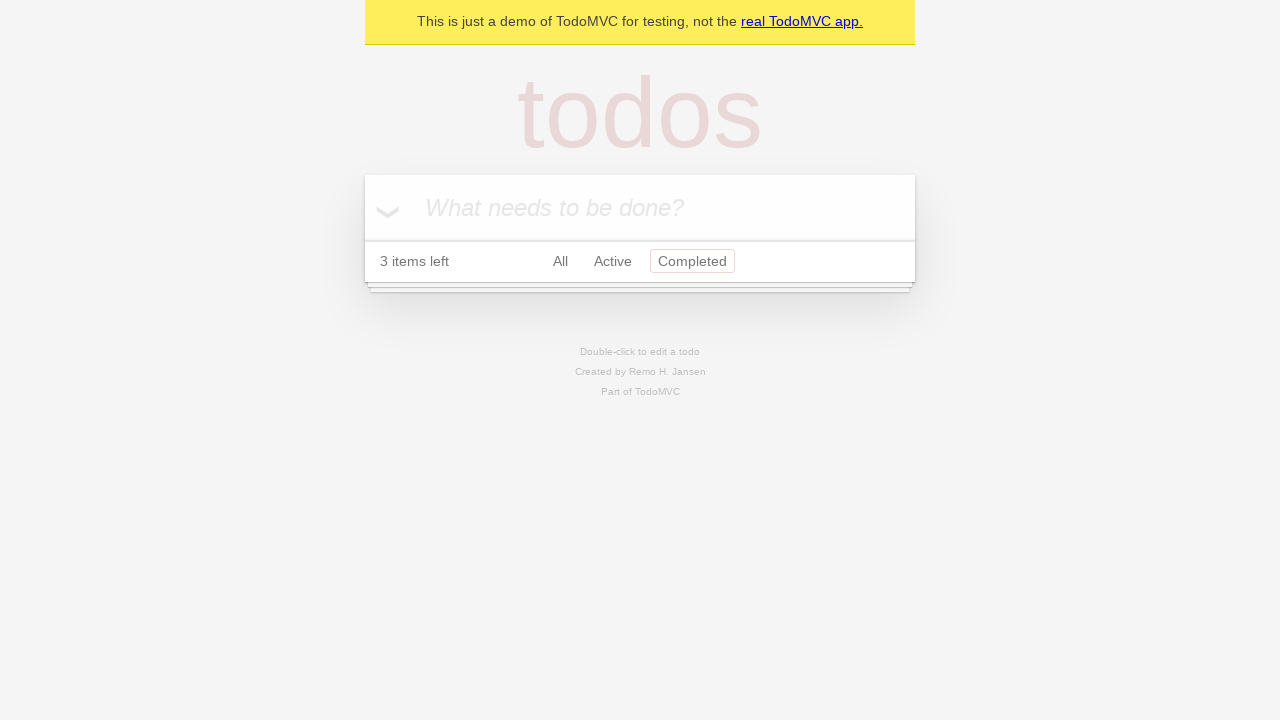